Navigates to YouTube homepage to verify the page loads successfully

Starting URL: https://www.youtube.com/

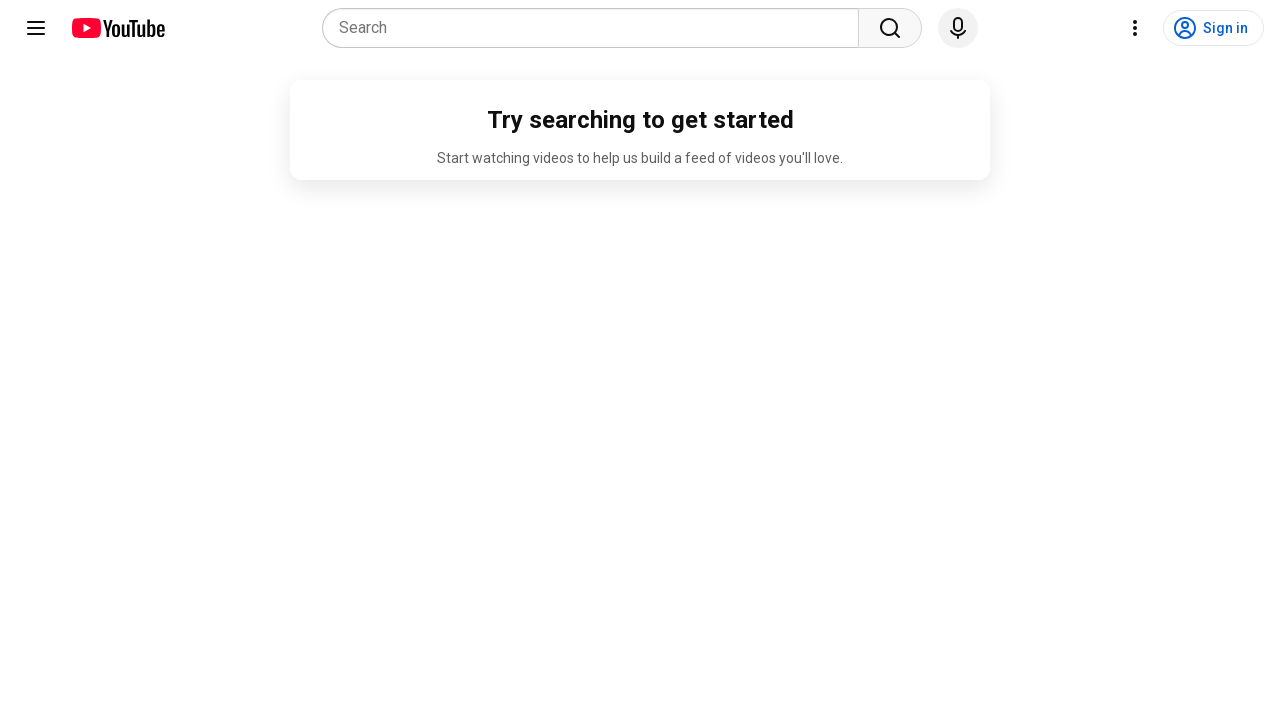

Navigated to YouTube homepage
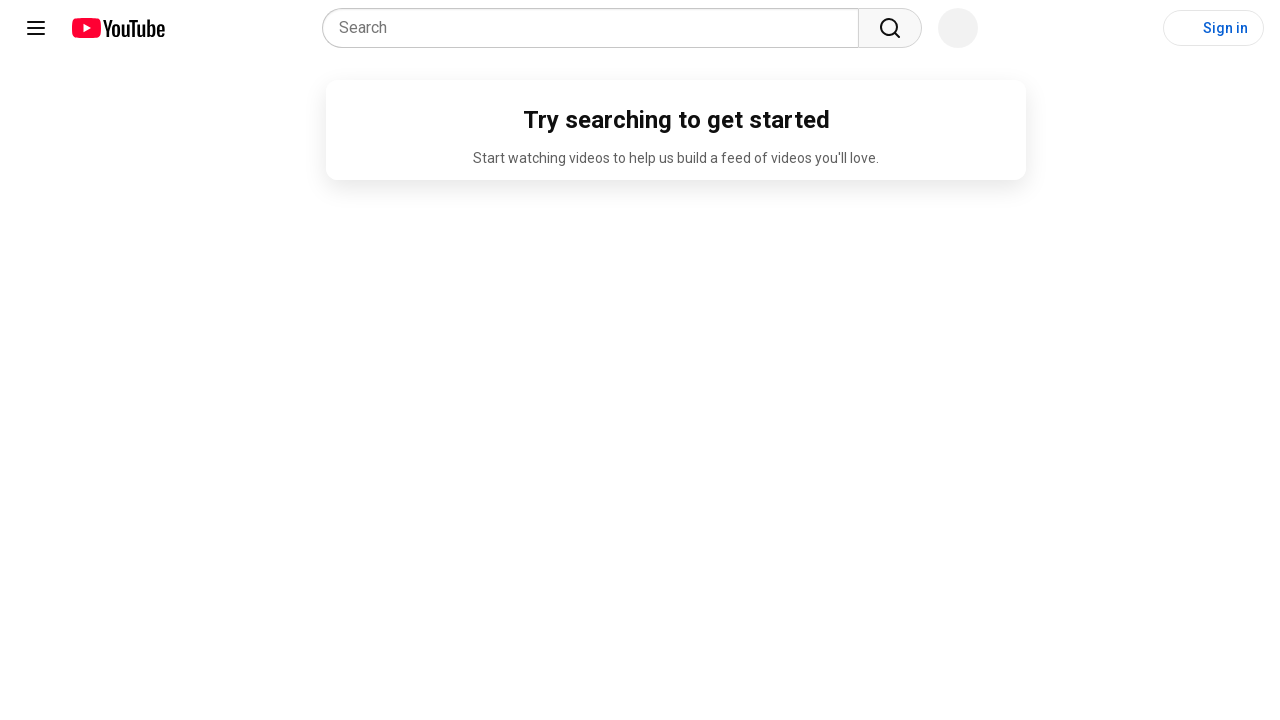

YouTube homepage loaded successfully
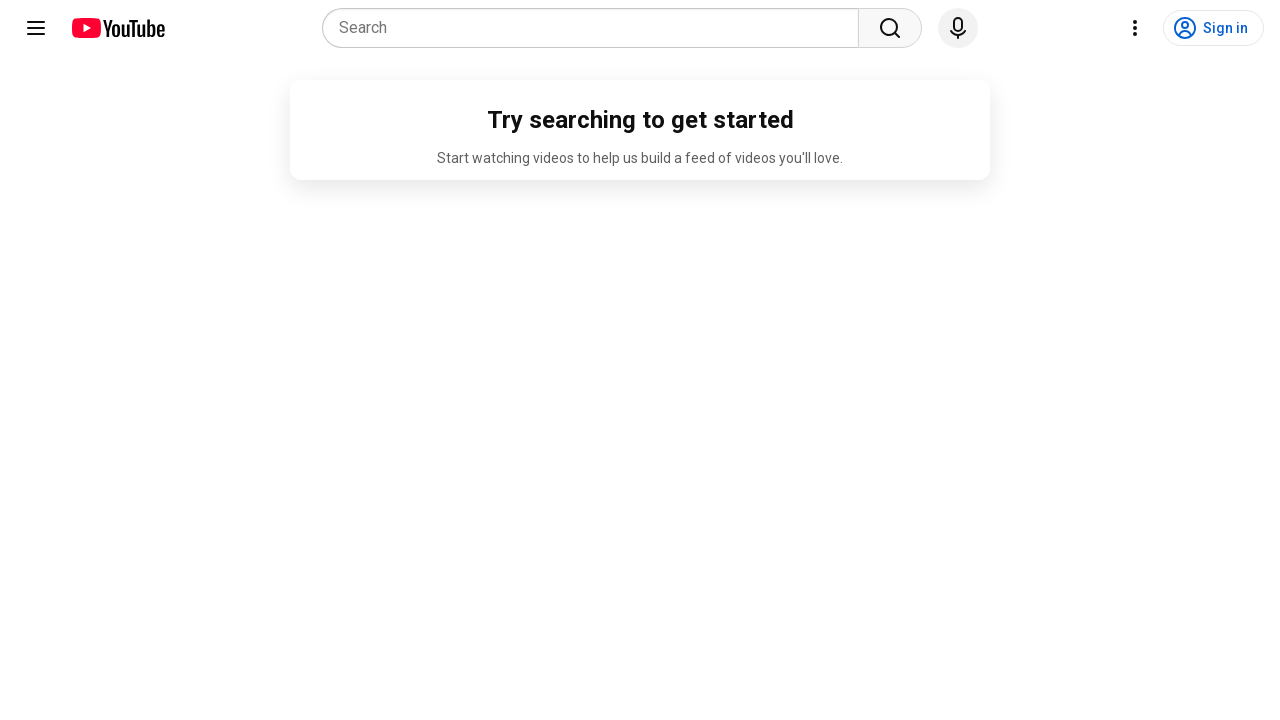

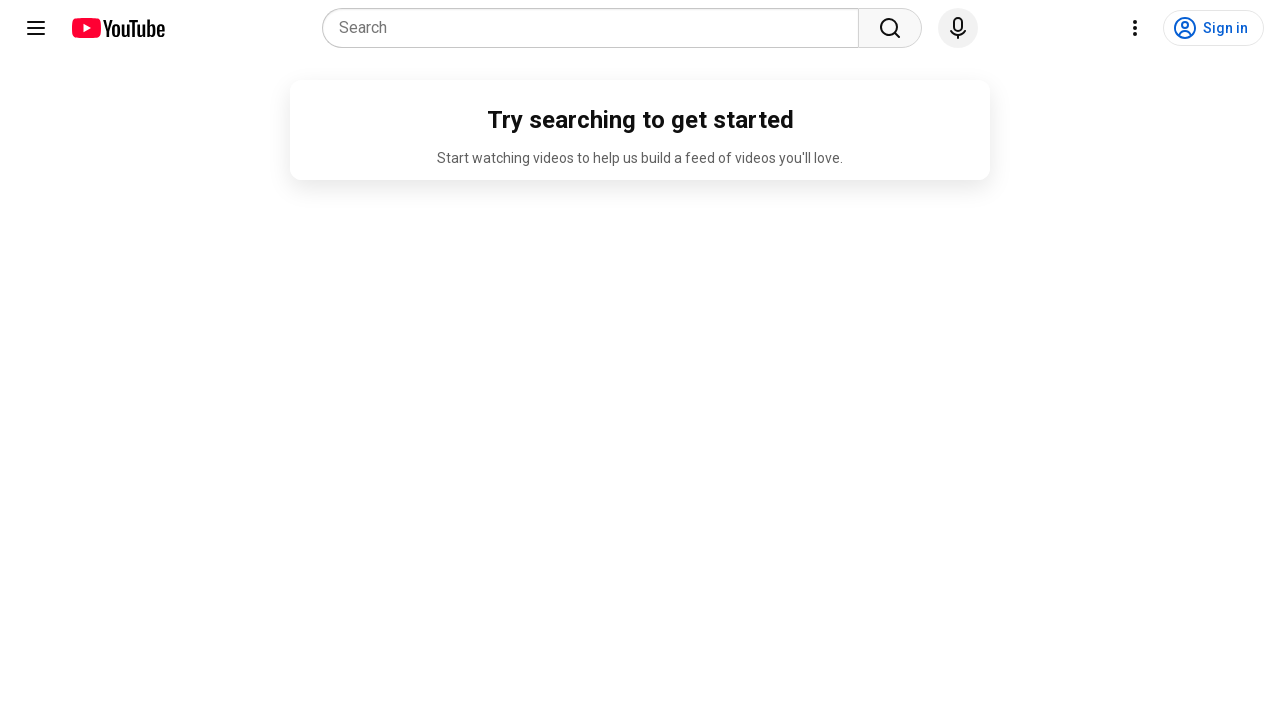